Tests window/tab handling by clicking a link that opens a new window and switching between the parent and child windows

Starting URL: https://accounts.google.com/signup

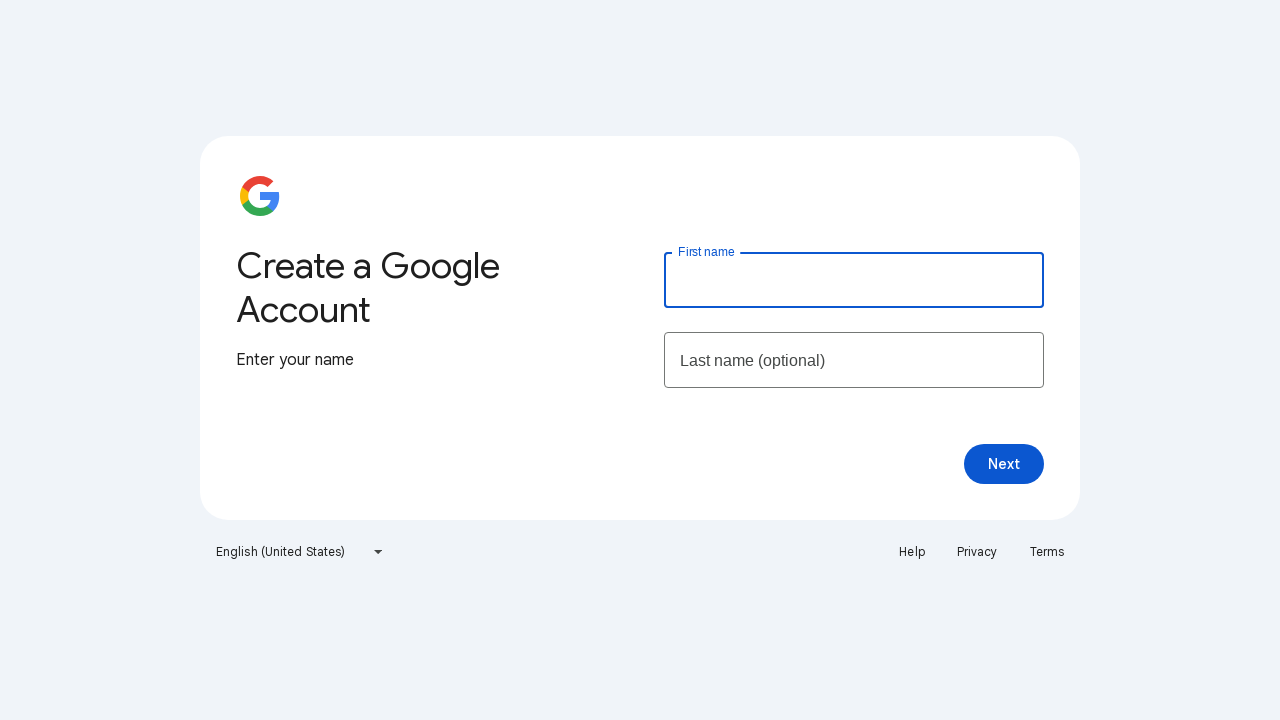

Clicked first link in first list item to open new window at (912, 552) on xpath=//li[1]//a[1]
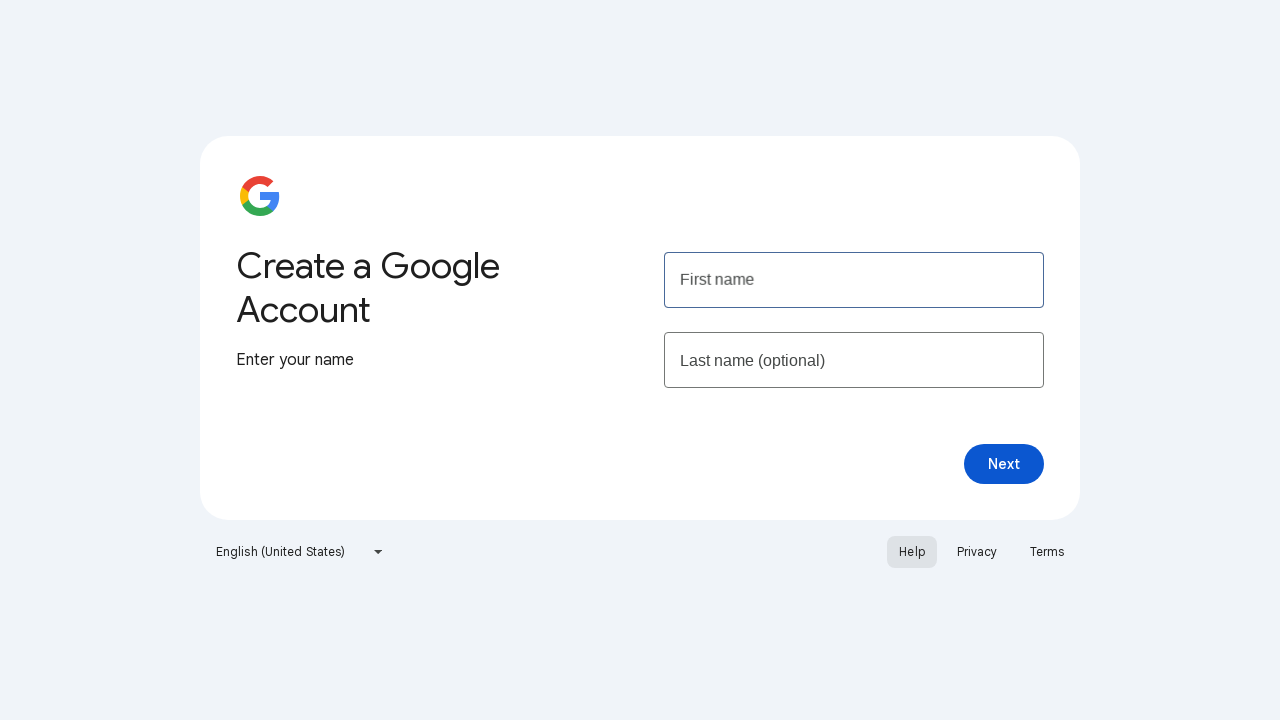

Waited 1 second for new window to open
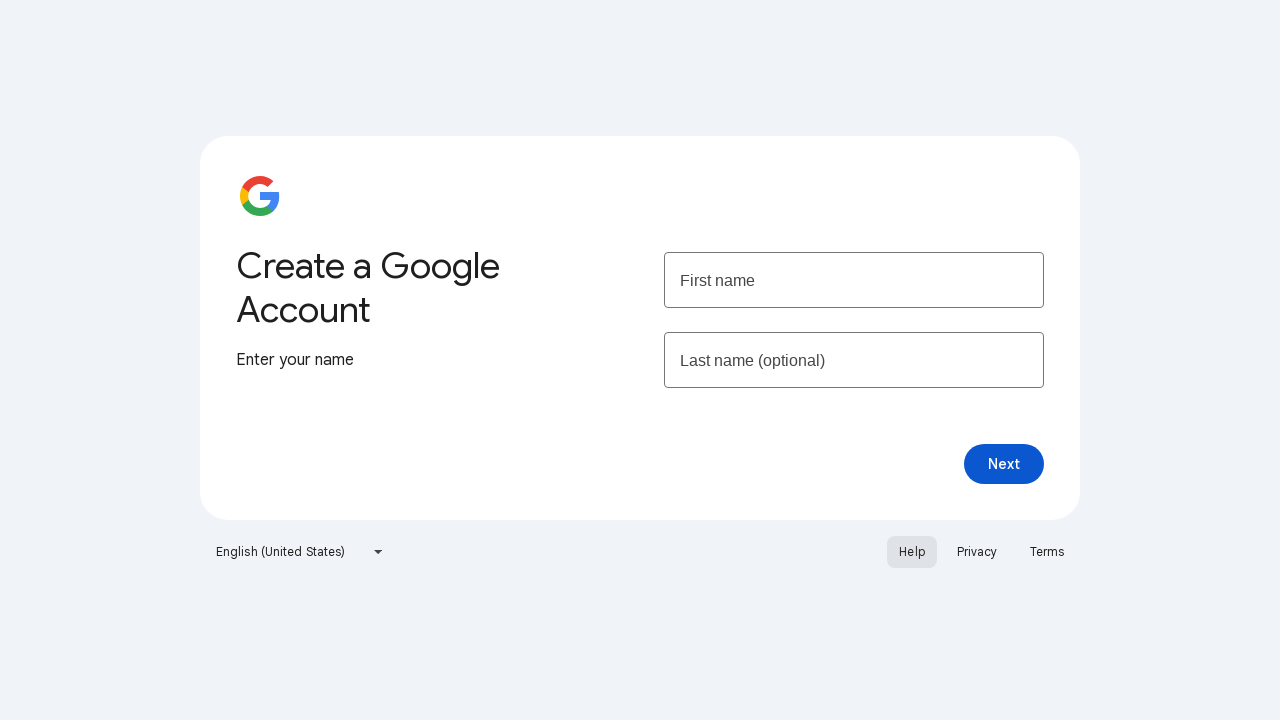

Retrieved all open pages/tabs from context
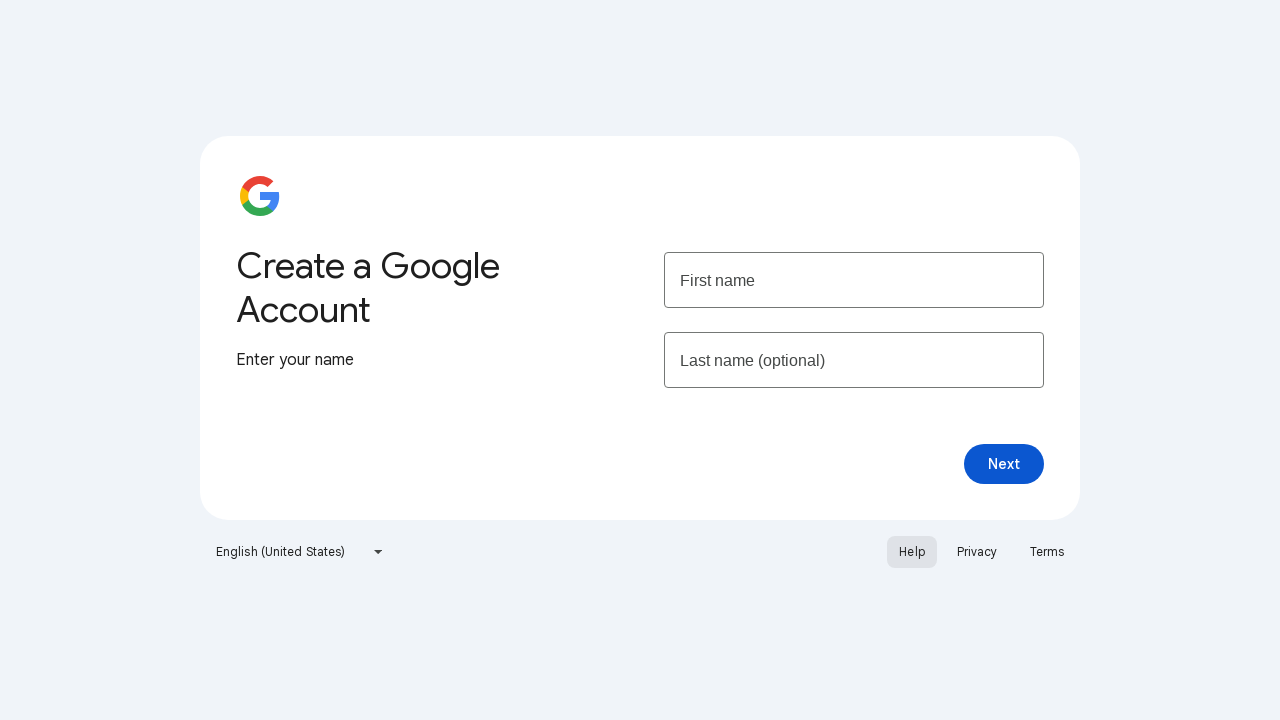

Switched to newly opened child window
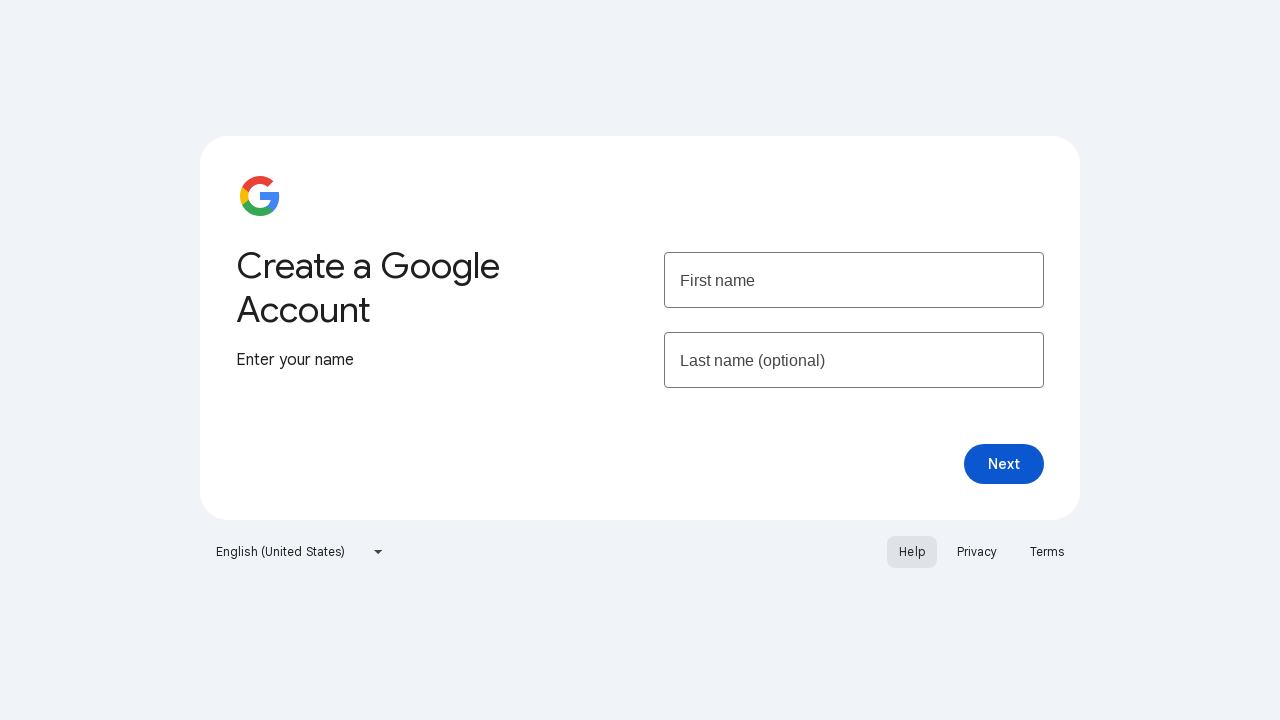

Waited for child window to fully load
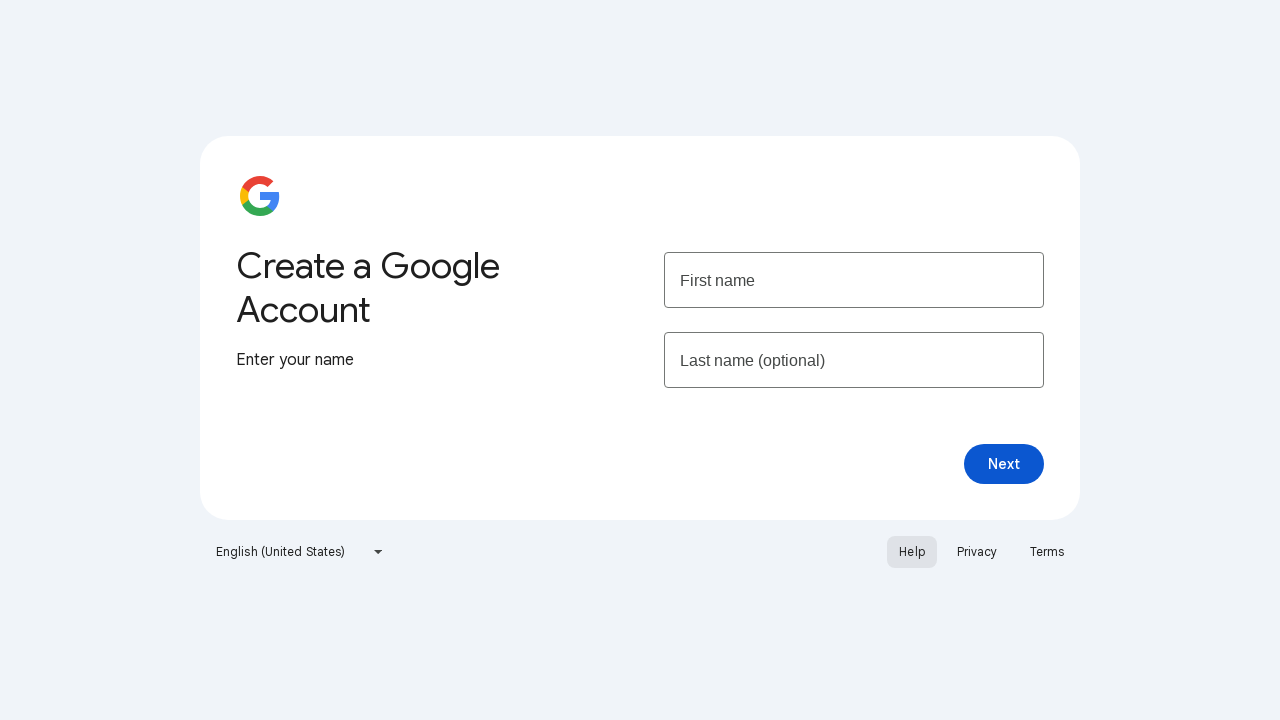

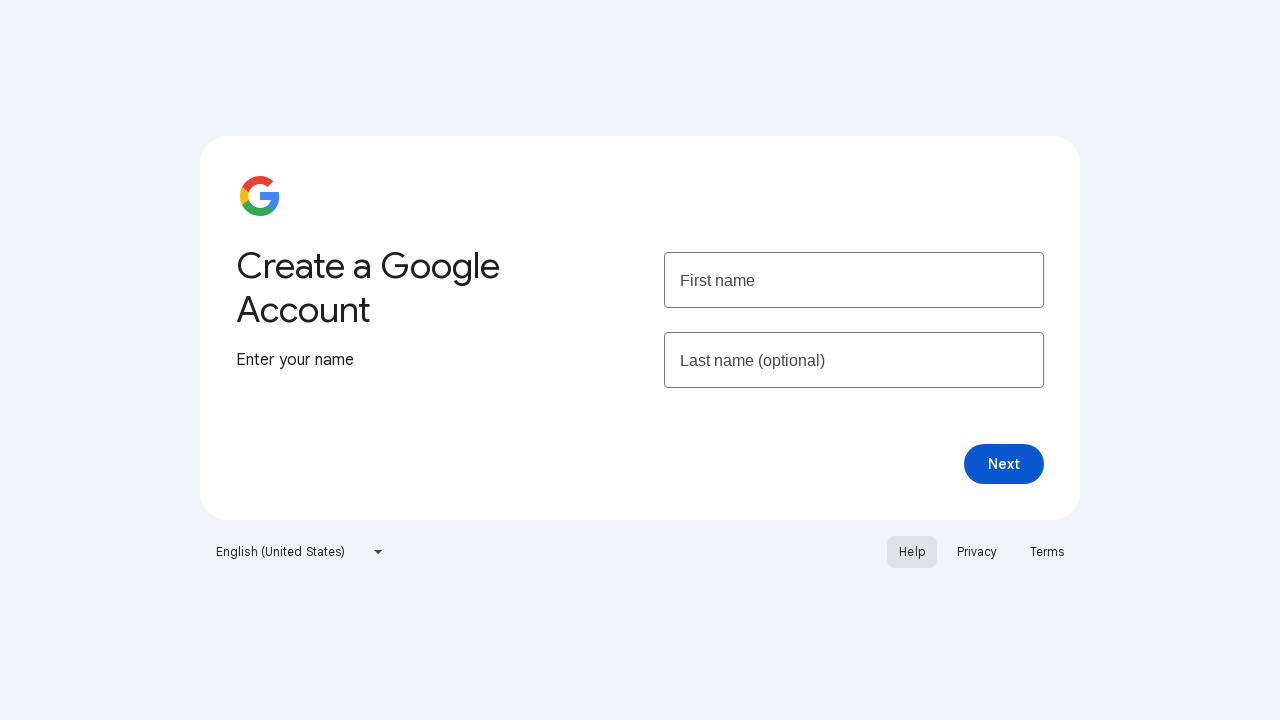